Tests the resizable element functionality by dragging the resize handle to expand and then contract the element back to its original size

Starting URL: https://popageorgianvictor.github.io/PUBLISHED-WEBPAGES/resizable

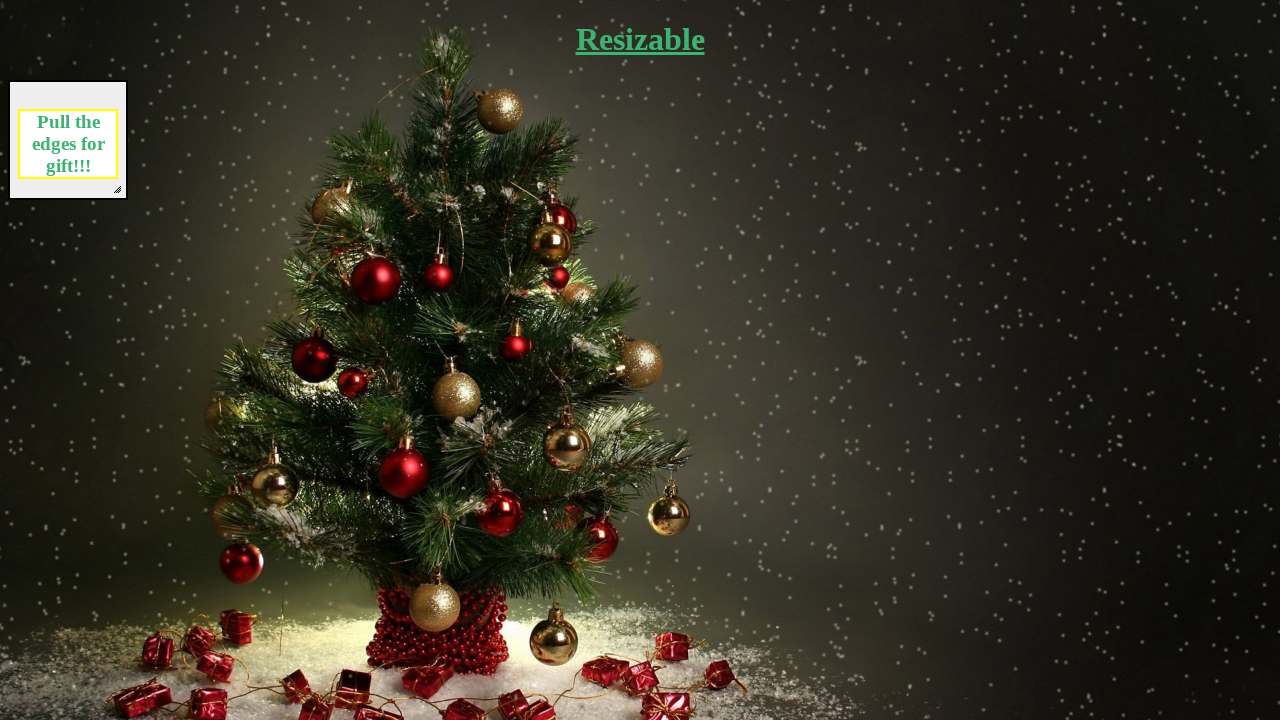

Located the resize handle element
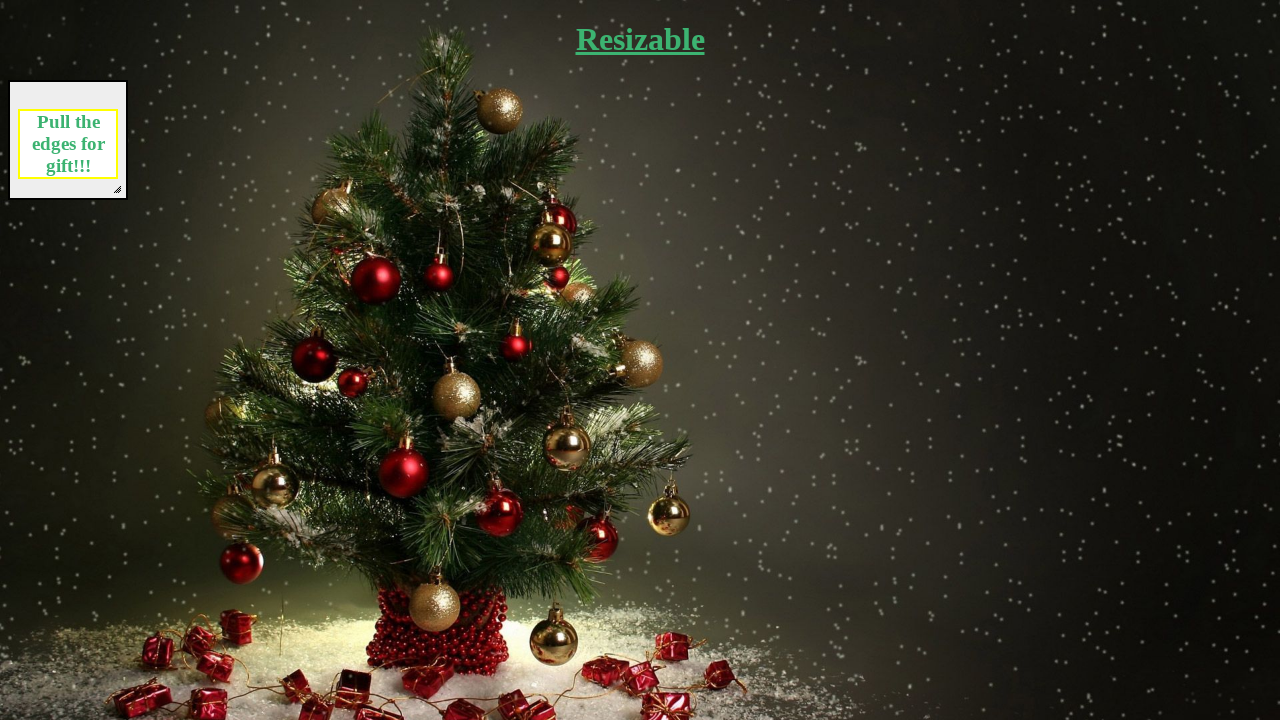

Retrieved bounding box of the resize handle
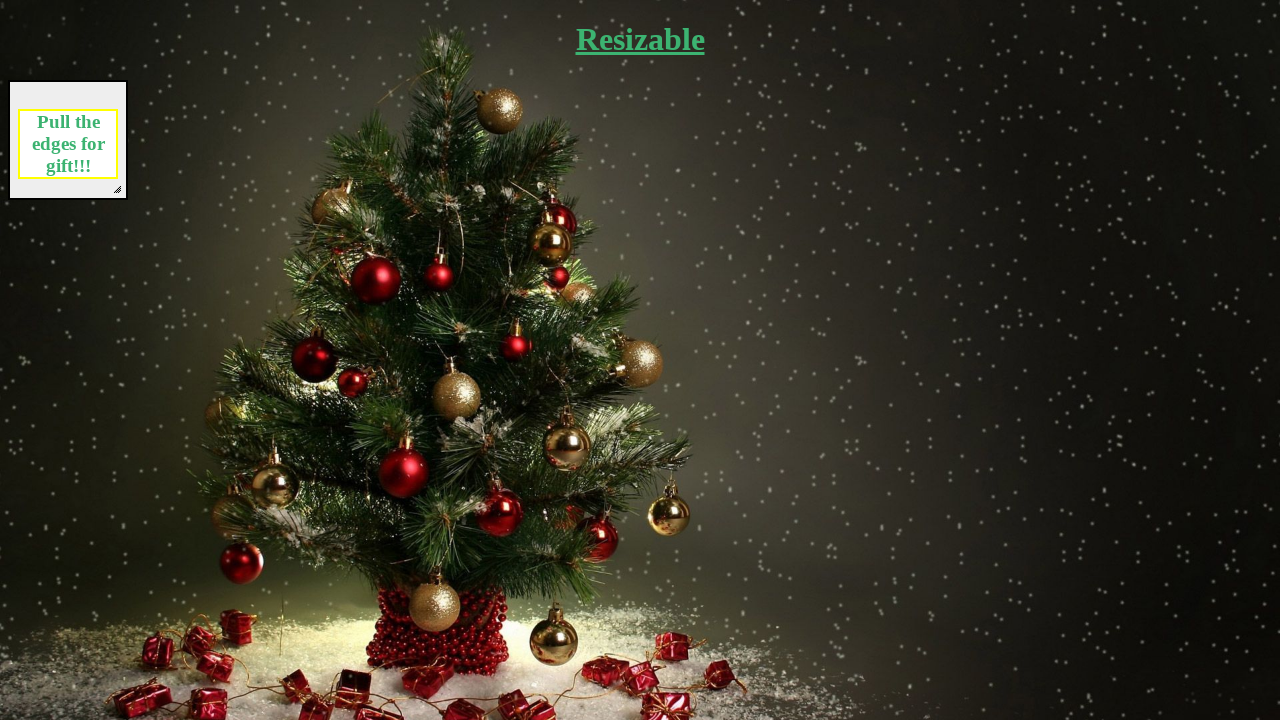

Moved mouse to center of resize handle at (117, 189)
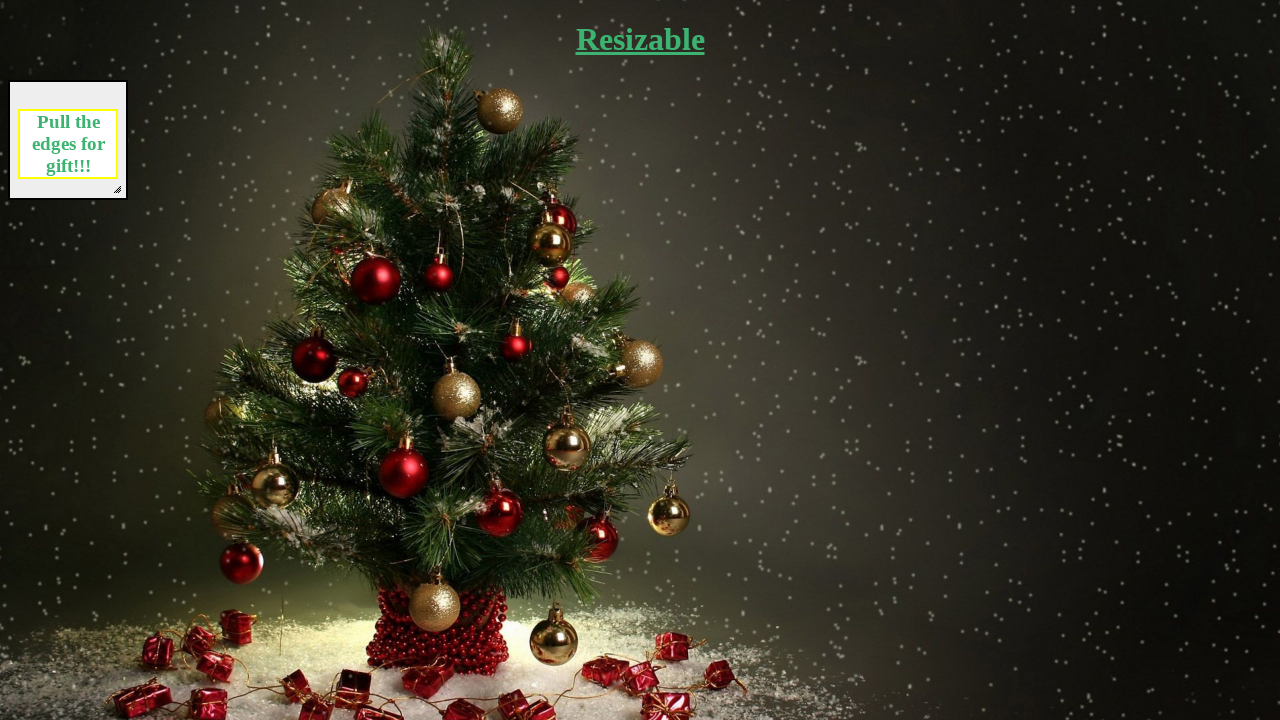

Pressed mouse button down on resize handle at (117, 189)
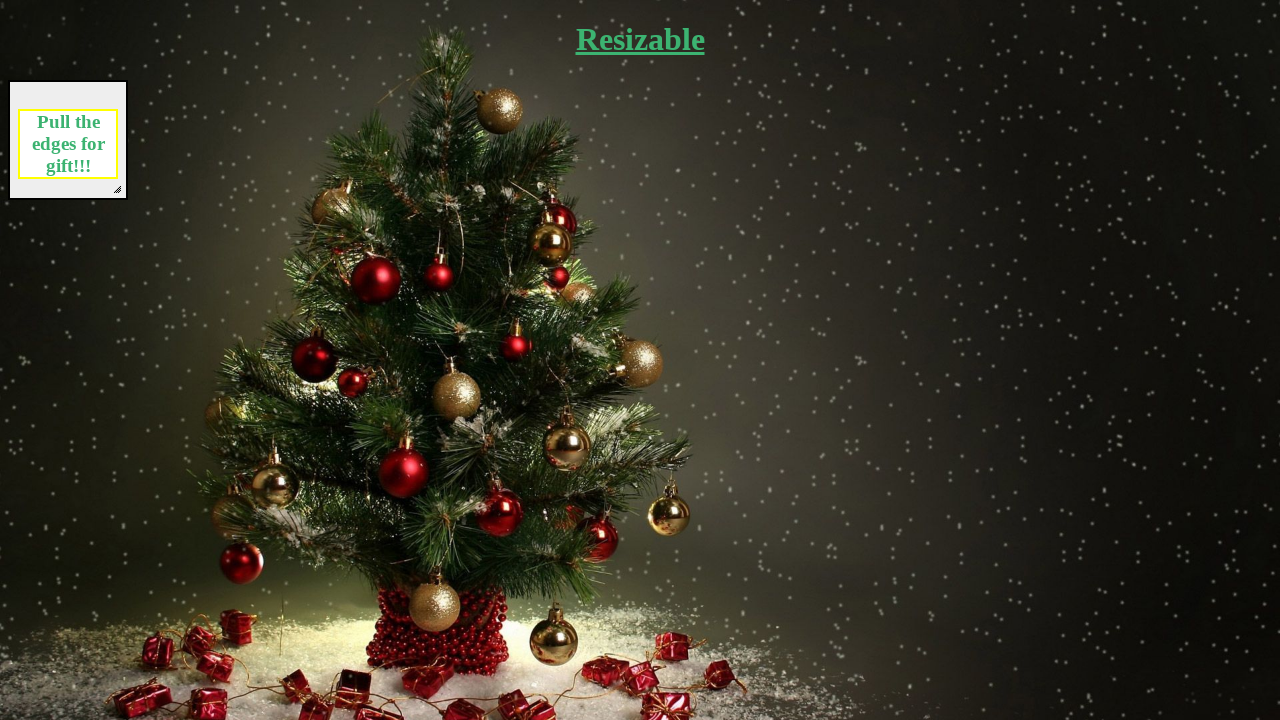

Dragged resize handle to expand element by 500x500 pixels at (617, 689)
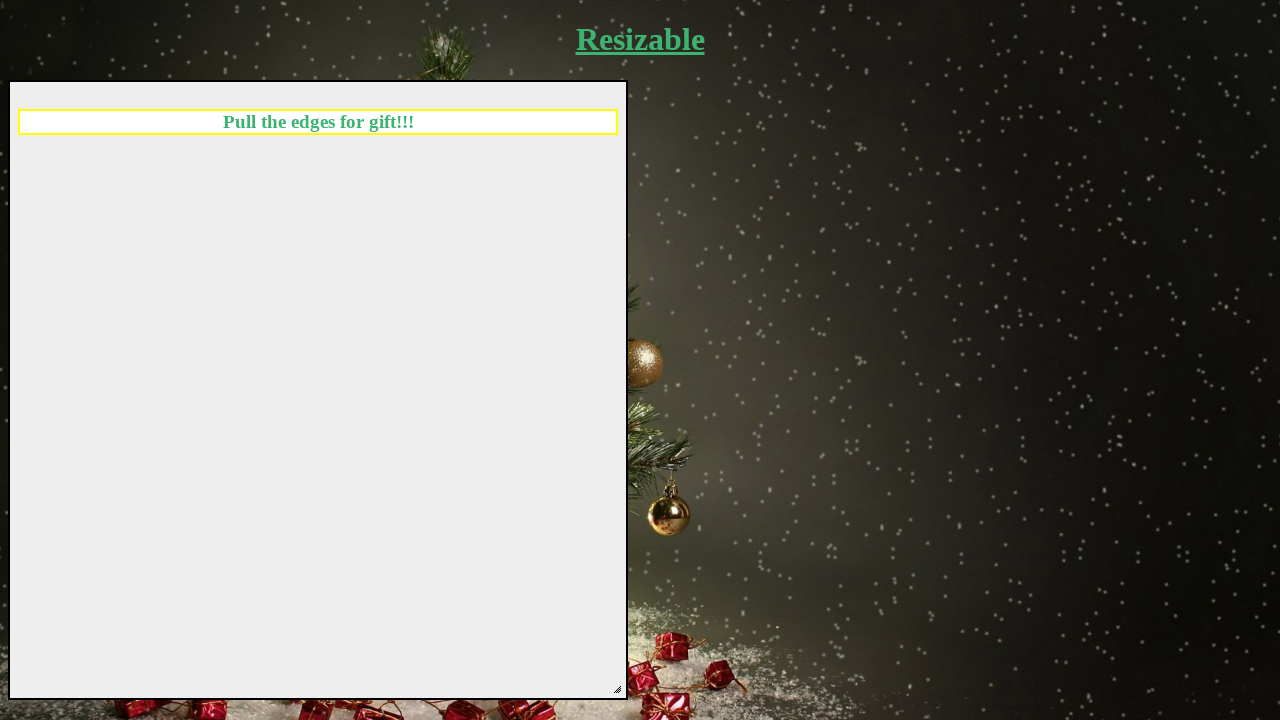

Released mouse button to complete expand resize at (617, 689)
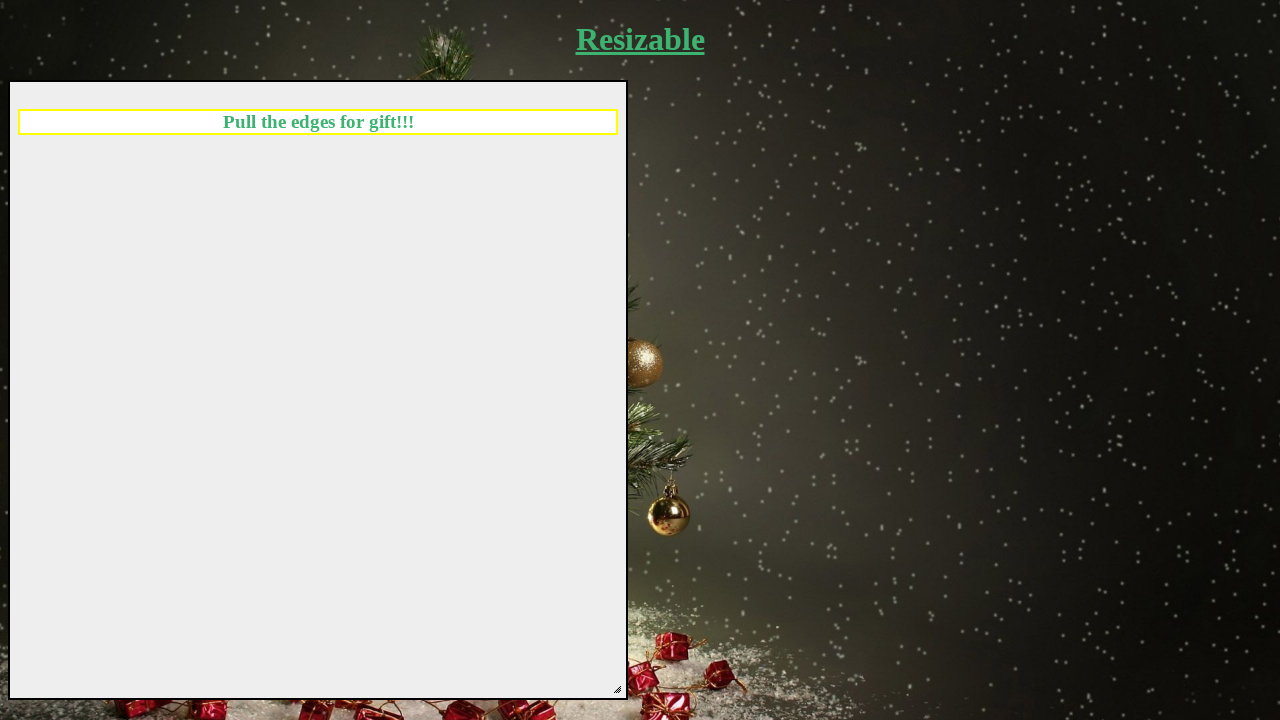

Re-located the resize handle element
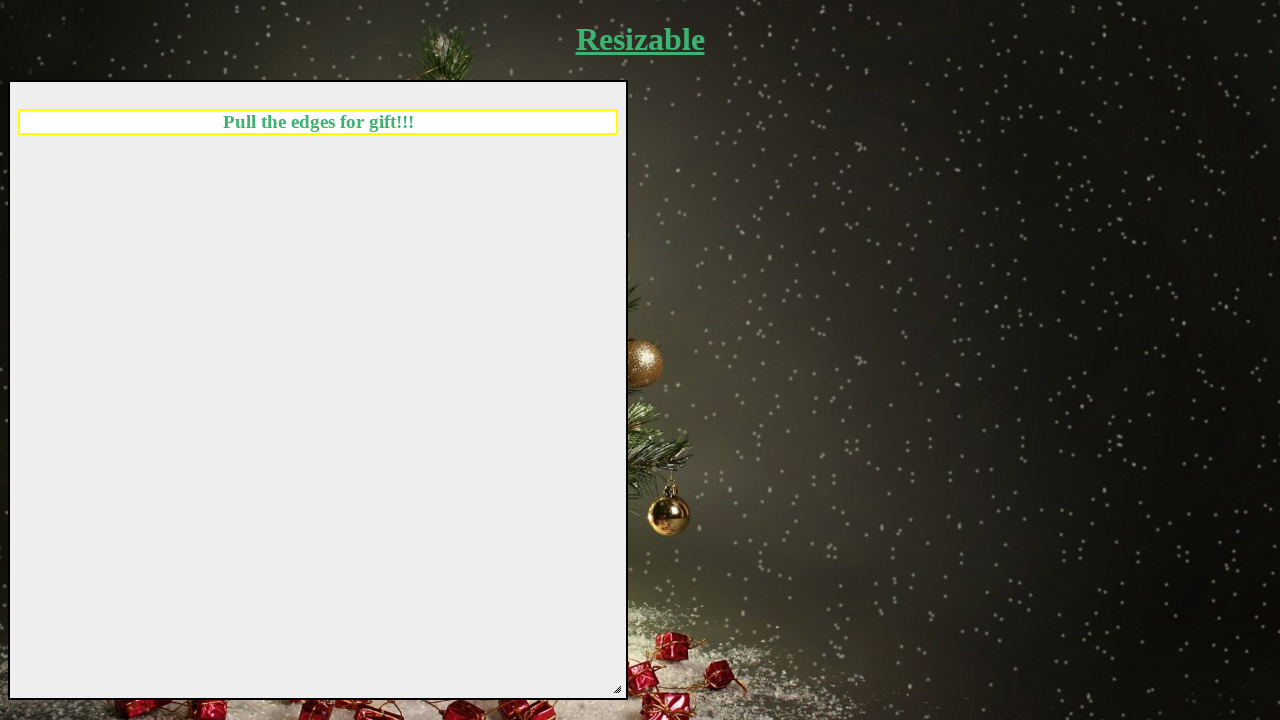

Retrieved updated bounding box of the resize handle
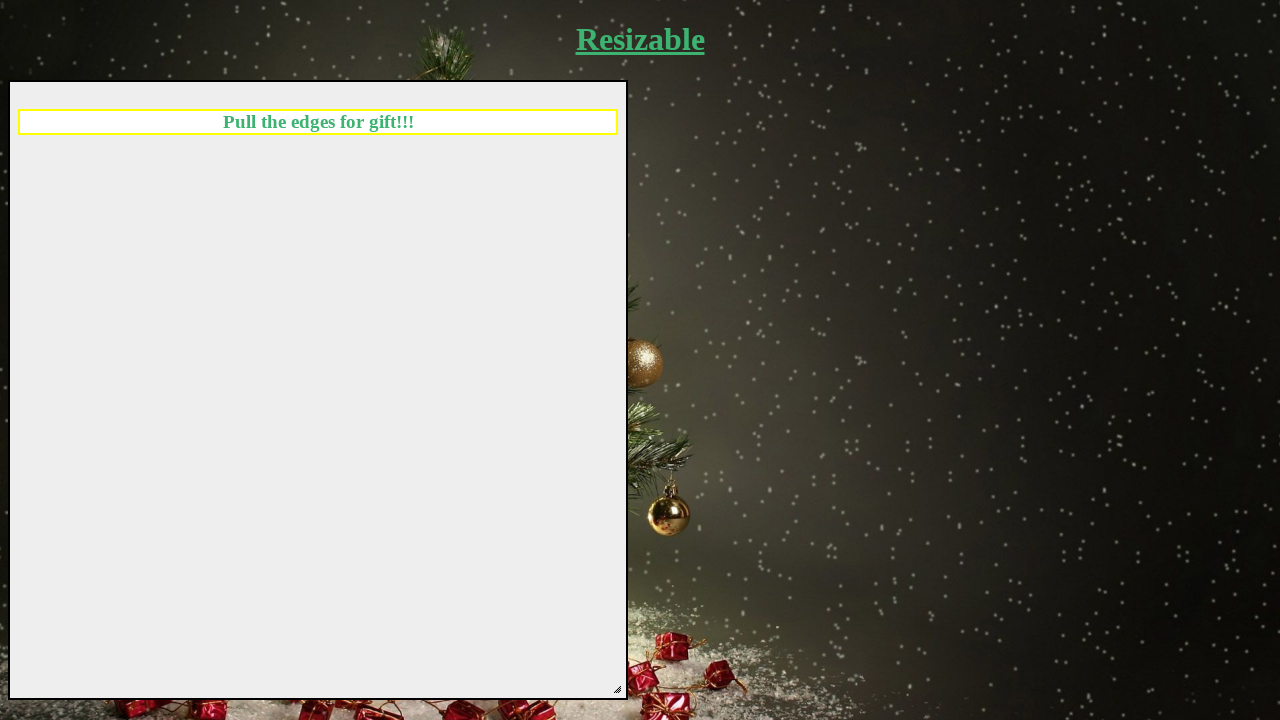

Moved mouse to center of resize handle for contraction at (617, 689)
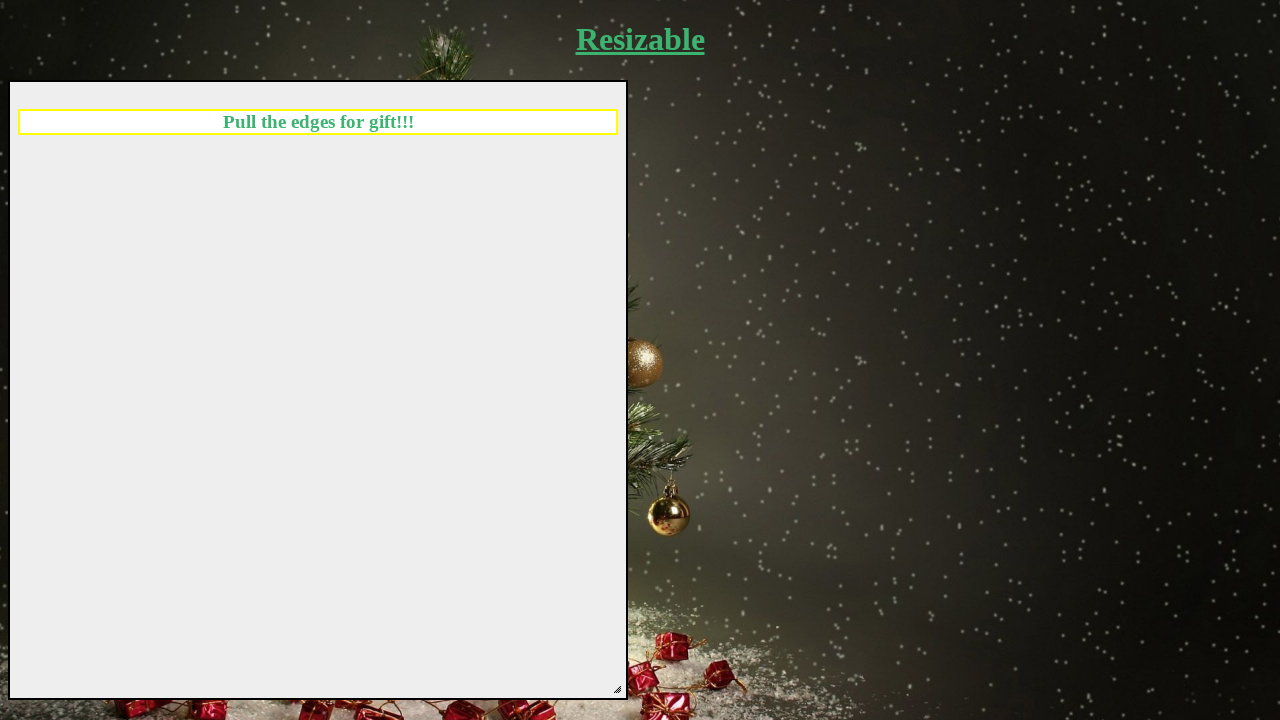

Pressed mouse button down on resize handle for contraction at (617, 689)
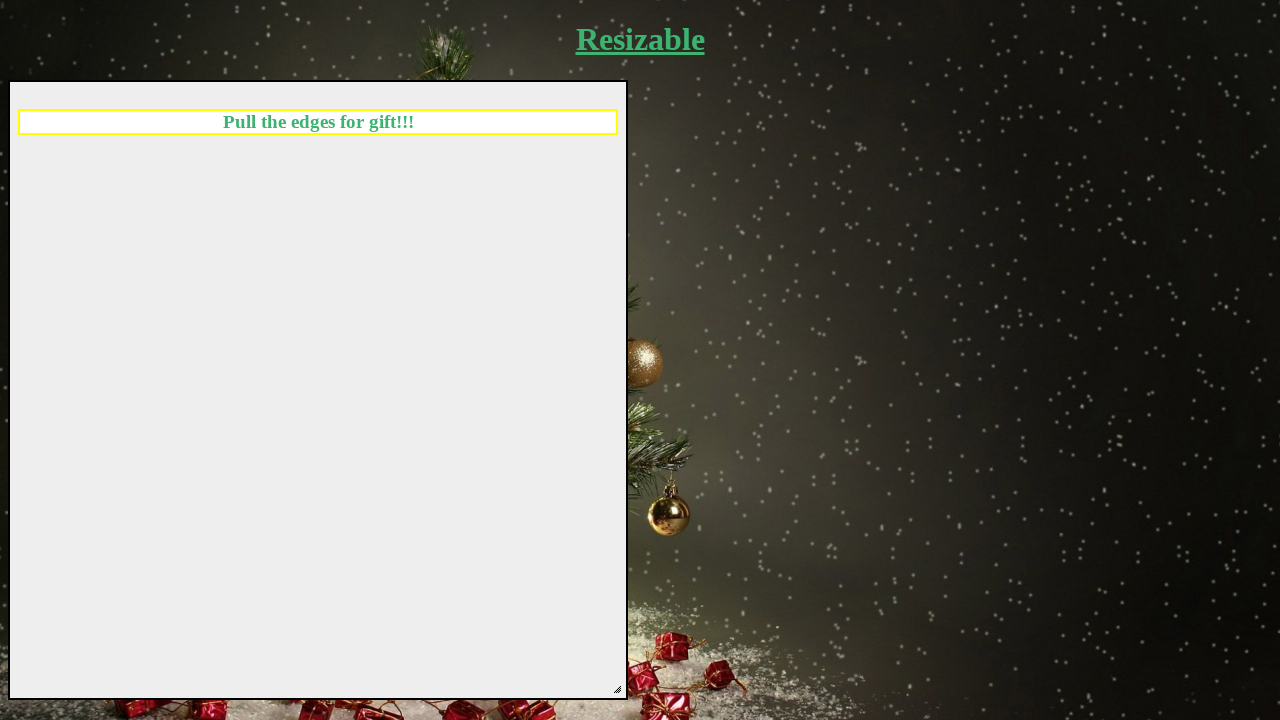

Dragged resize handle to contract element by 500x500 pixels back to original size at (117, 189)
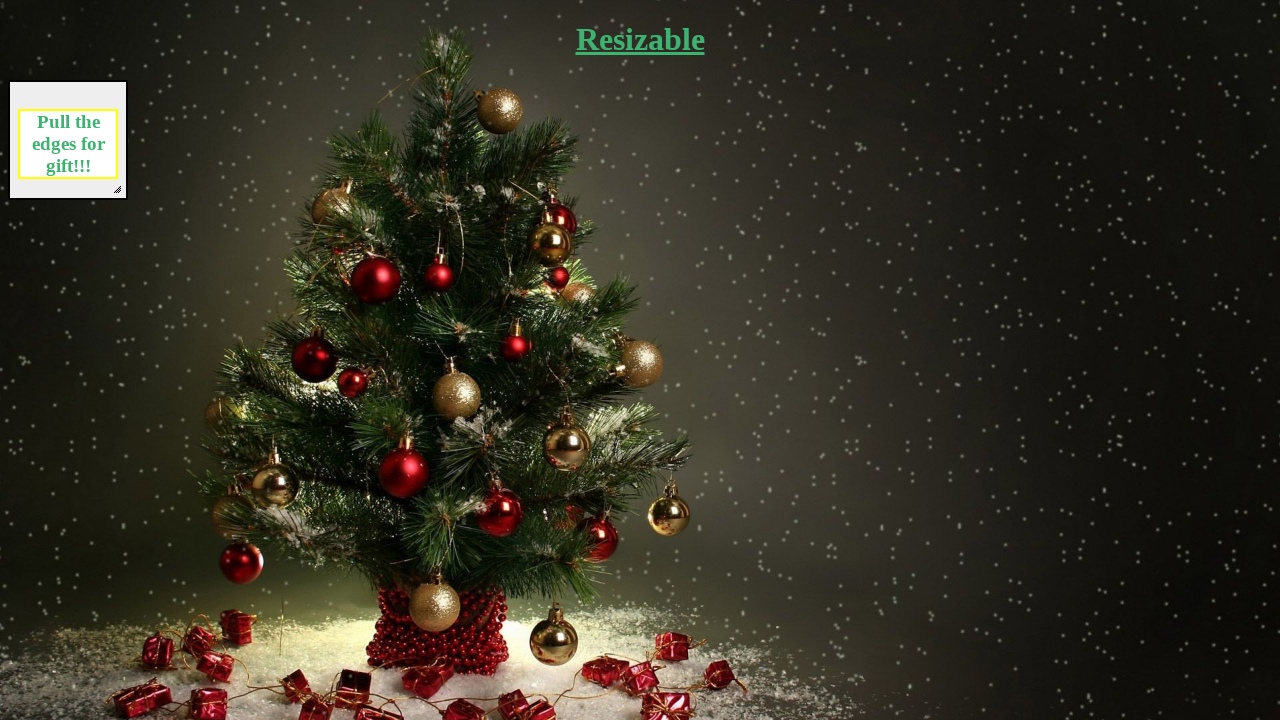

Released mouse button to complete contract resize at (117, 189)
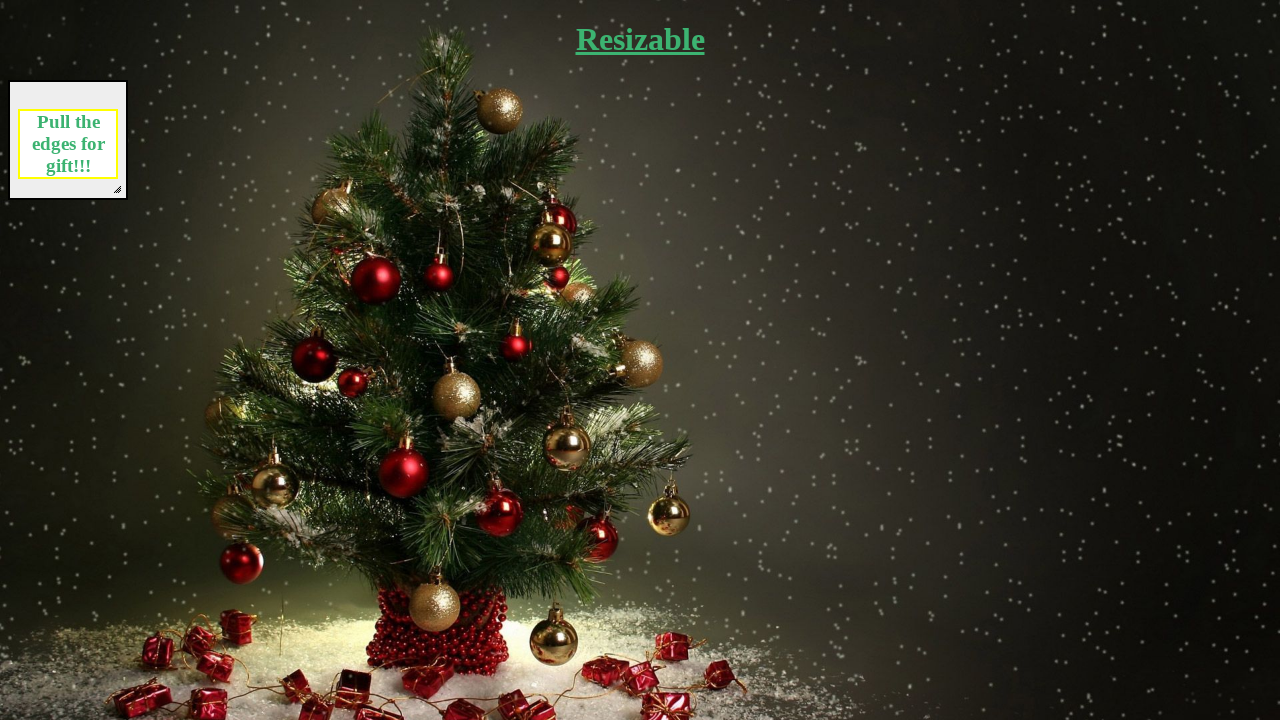

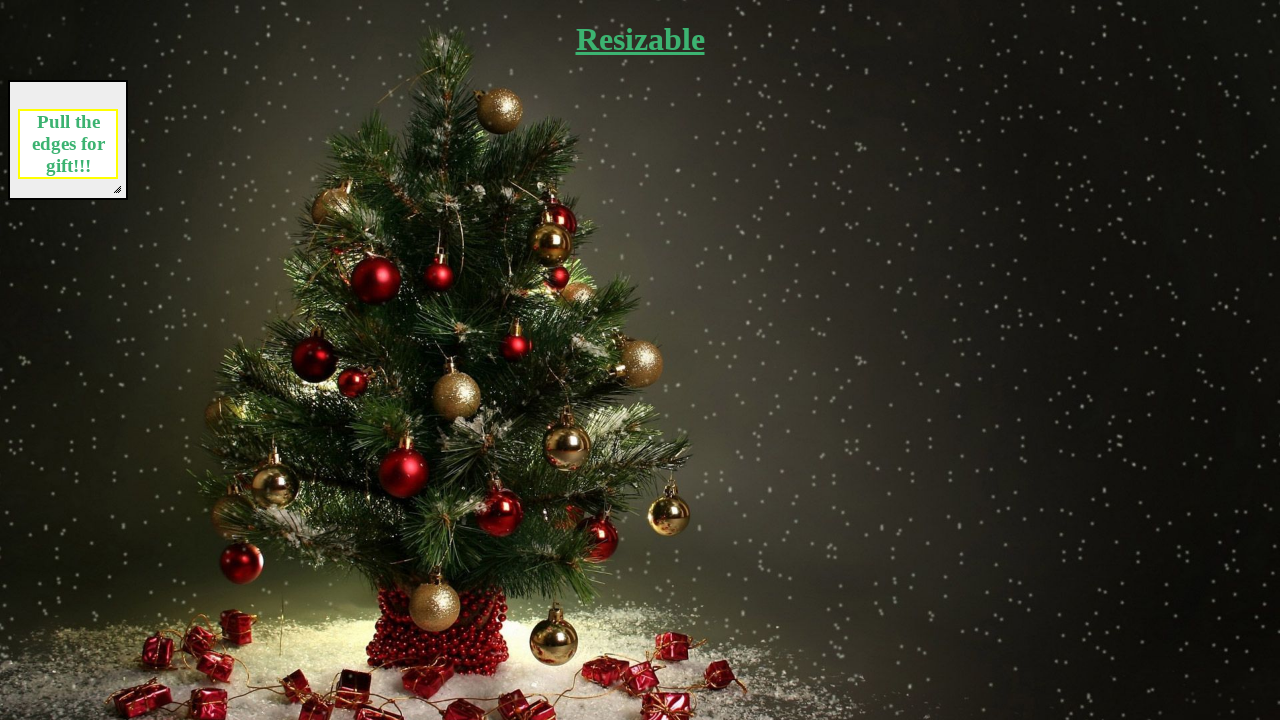